Tests iframe handling by switching to an iframe named "iframe1" and clicking a button inside it

Starting URL: https://testing.qaautomationlabs.com/iframe.php

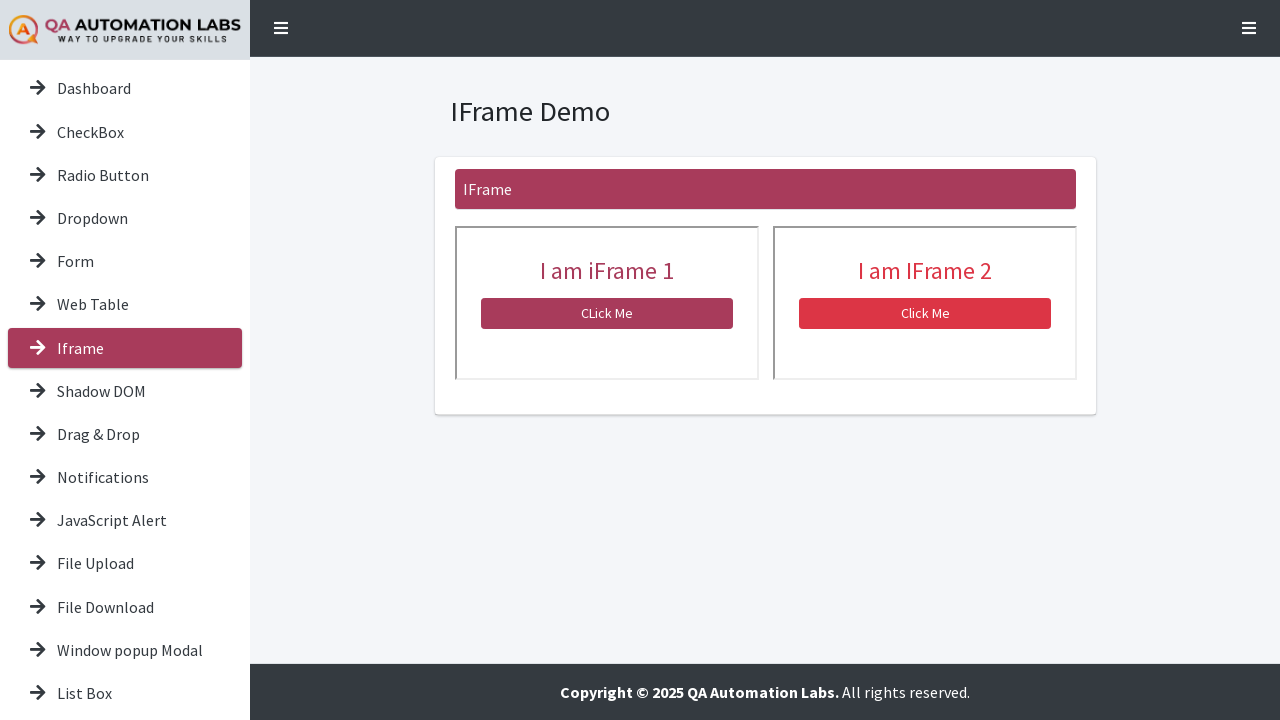

Switched to iframe named 'iframe1'
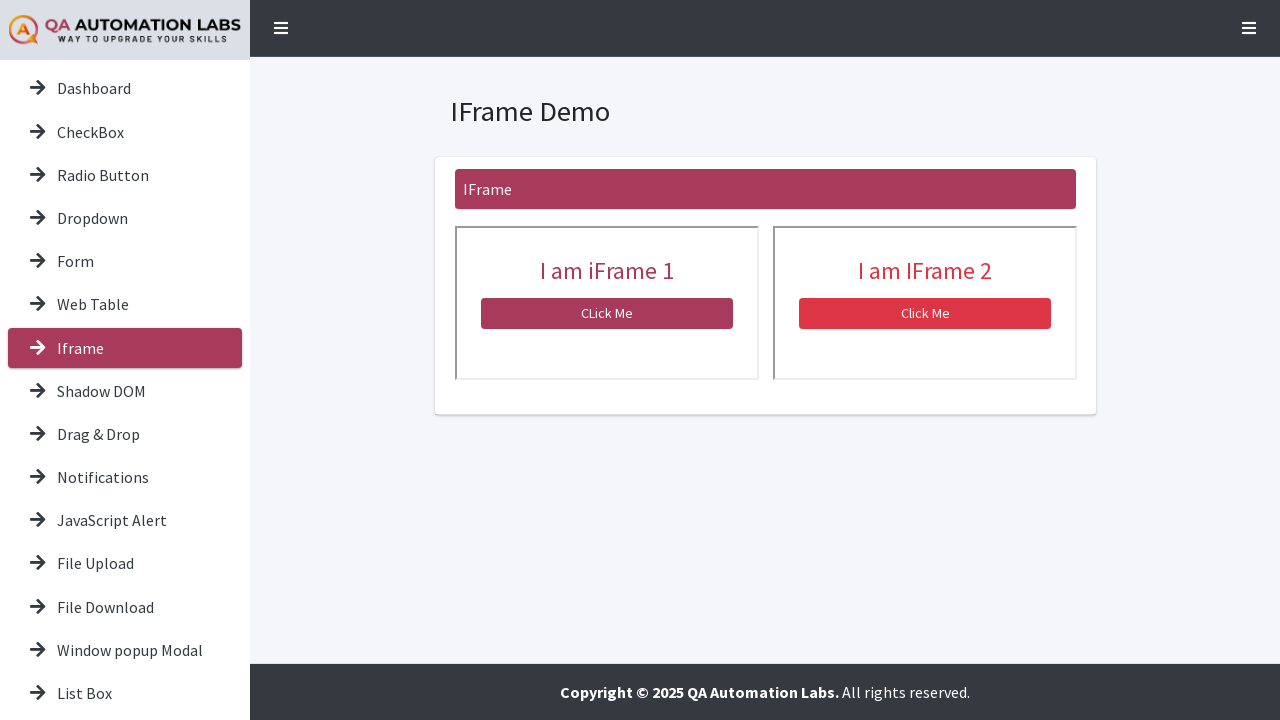

Clicked 'CLick Me' button inside iframe1 at (606, 314) on xpath=//button[normalize-space()='CLick Me']
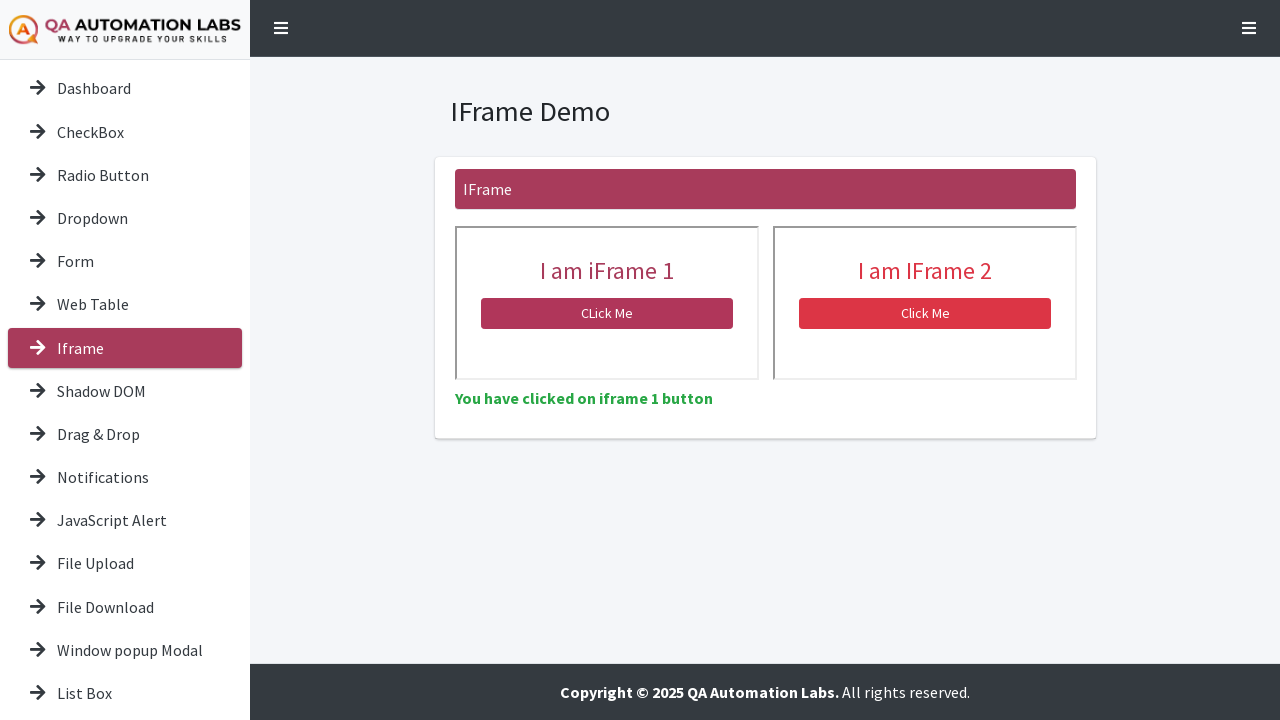

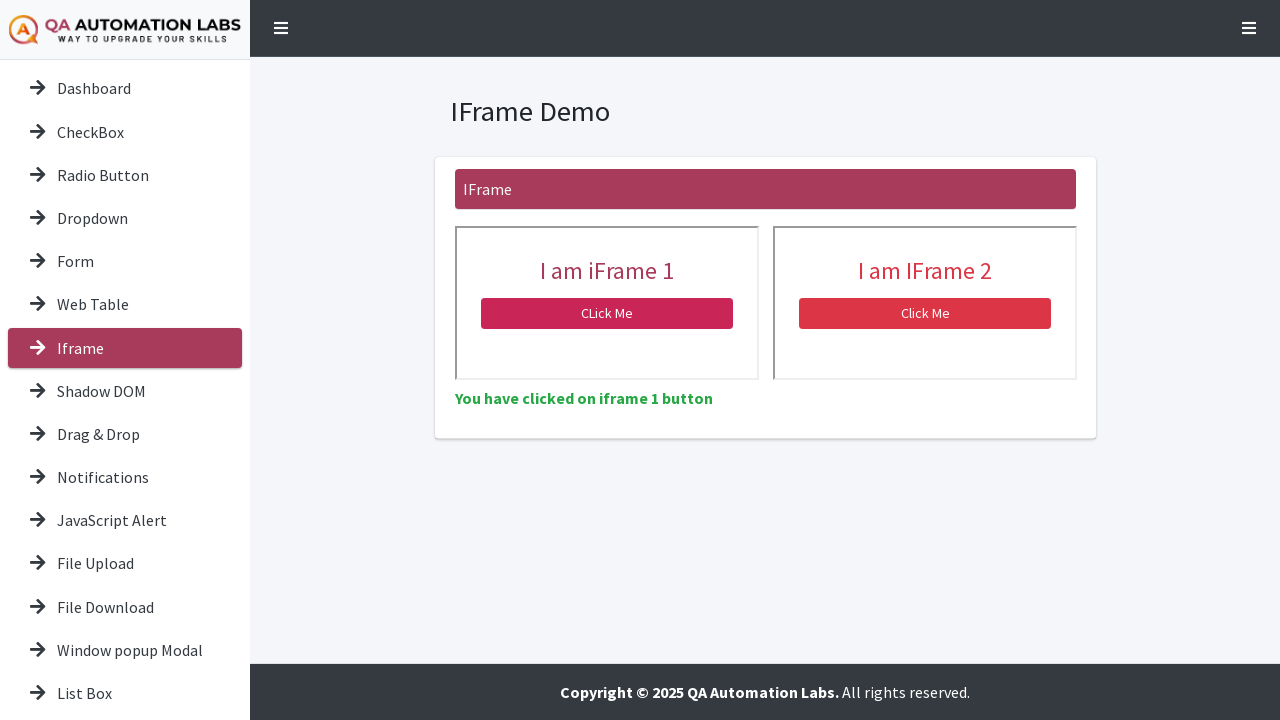